Fills all input fields on a form page with a text value and clicks the submit button to test form submission functionality.

Starting URL: http://suninjuly.github.io/find_xpath_form

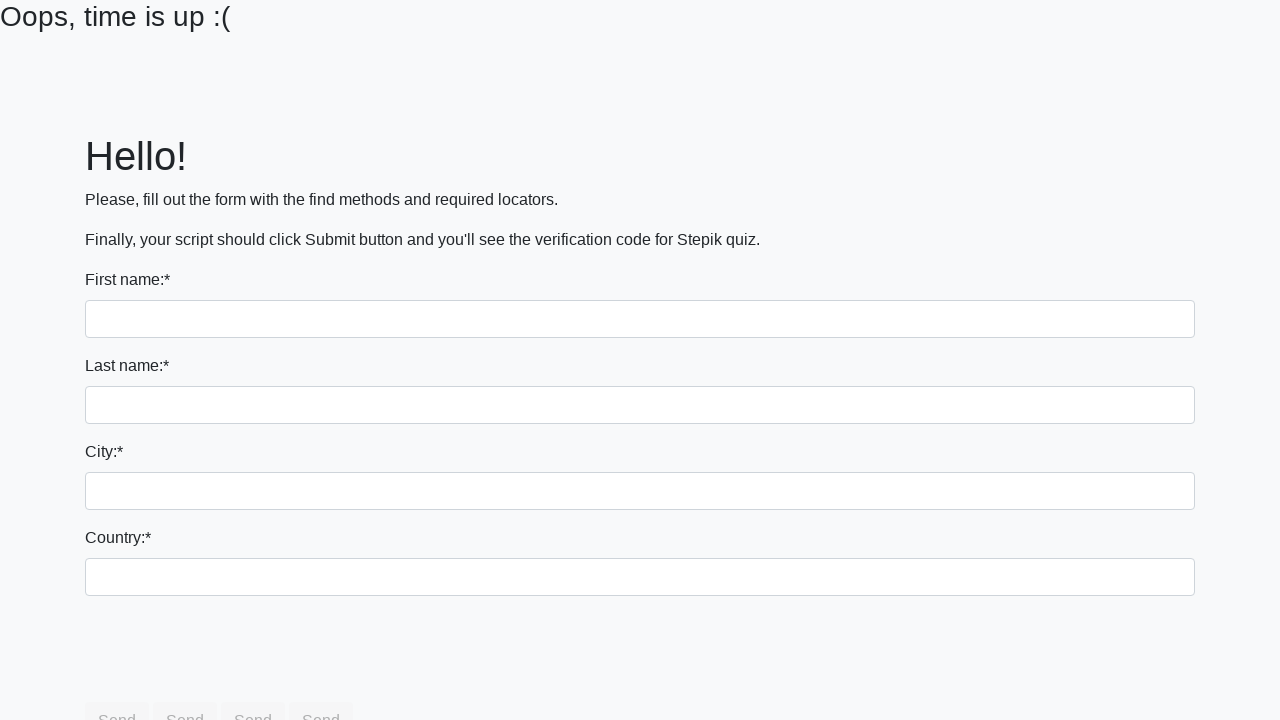

Navigated to form page
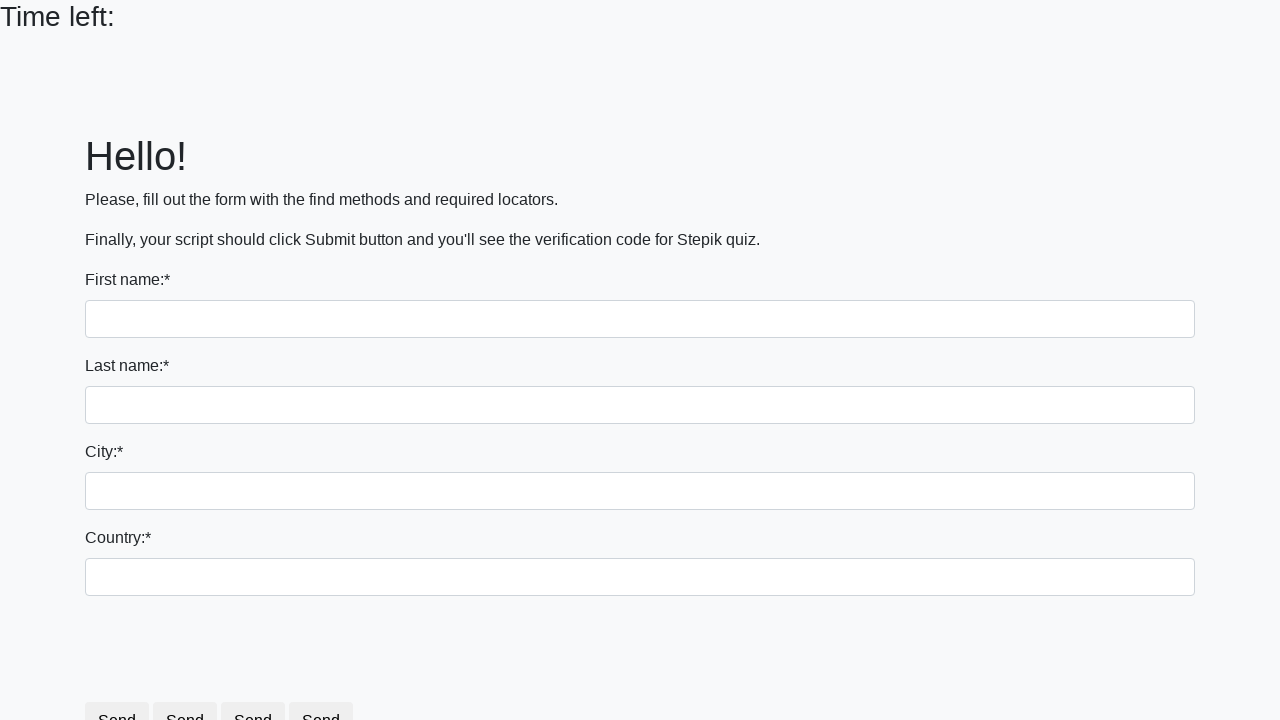

Filled input field with 'Мой ответ' on input >> nth=0
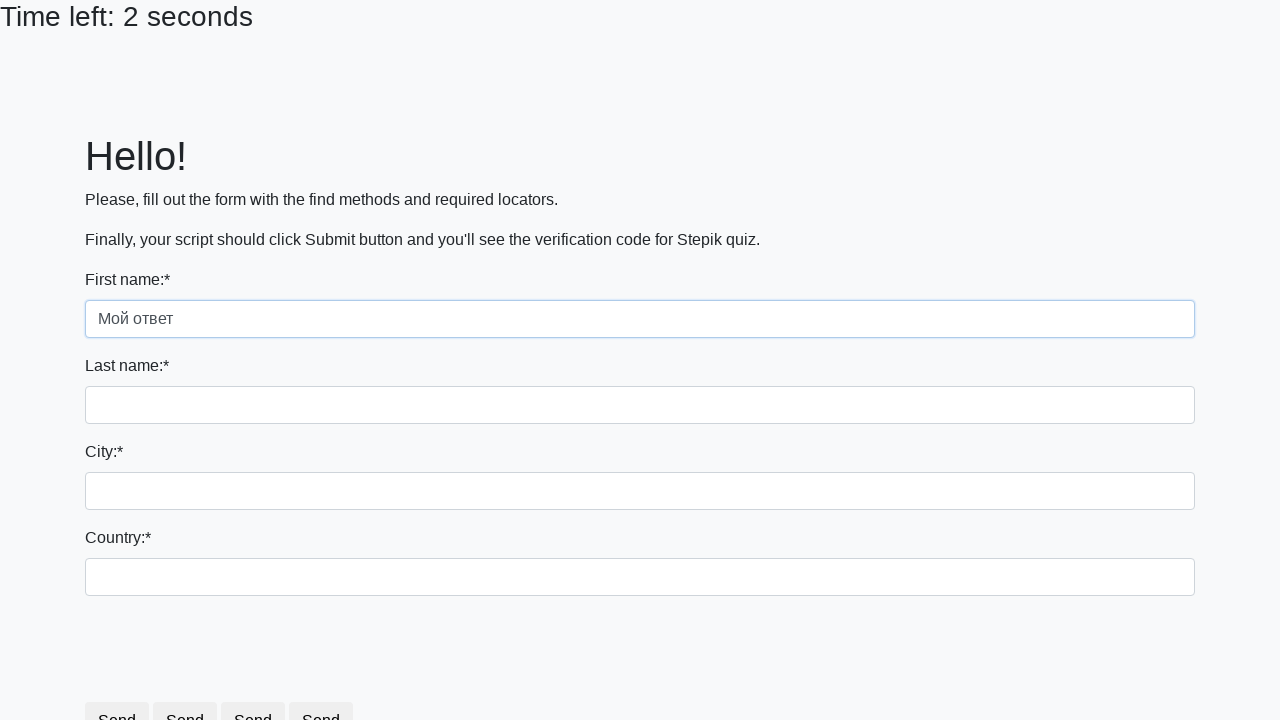

Filled input field with 'Мой ответ' on input >> nth=1
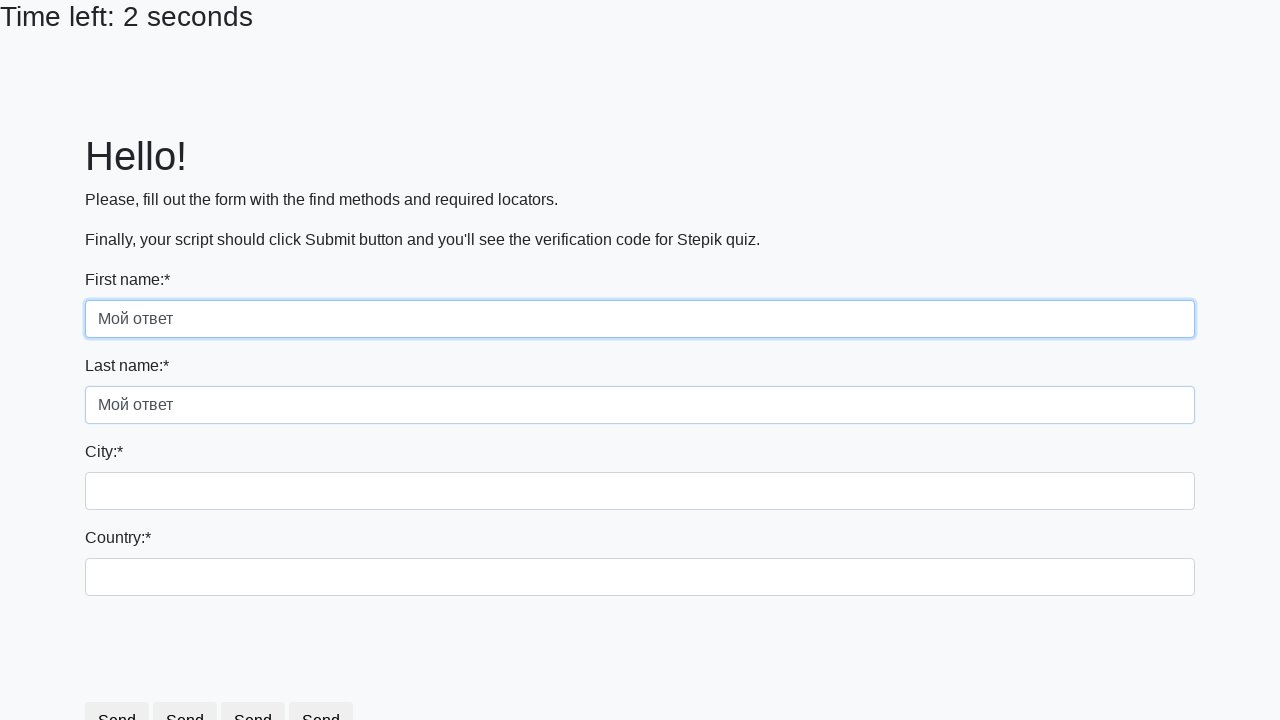

Filled input field with 'Мой ответ' on input >> nth=2
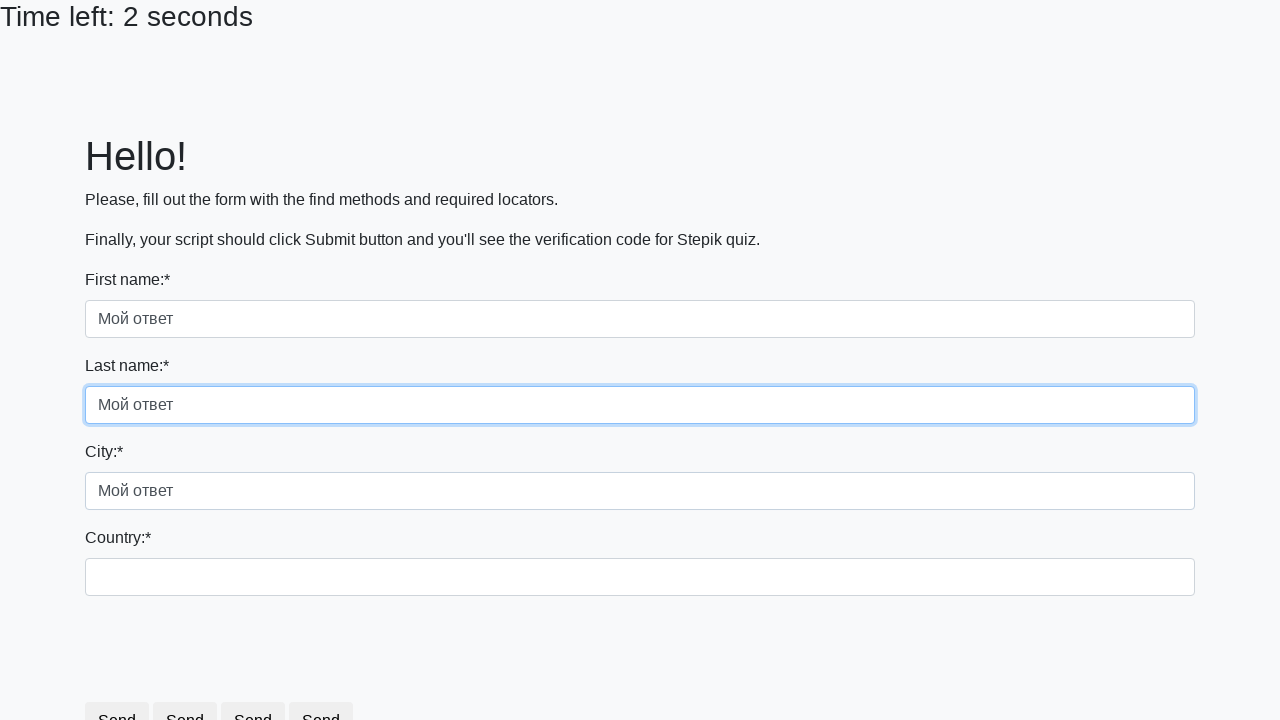

Filled input field with 'Мой ответ' on input >> nth=3
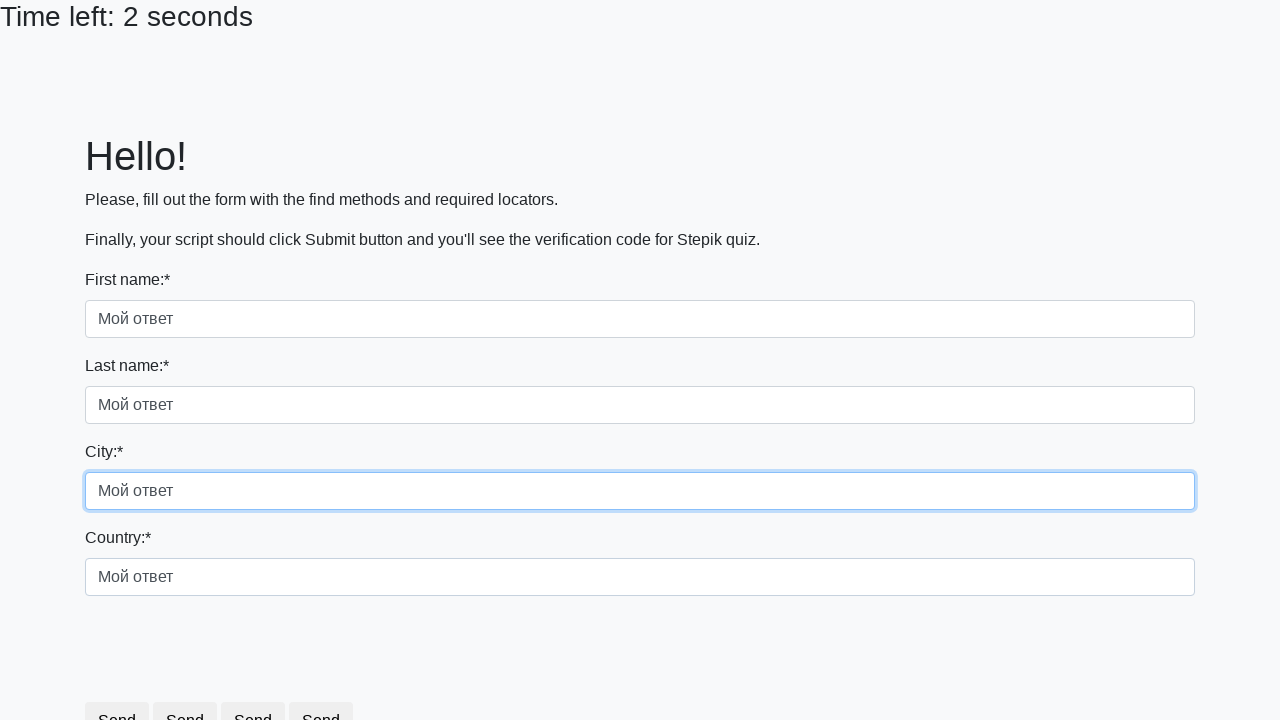

Clicked submit button to submit form at (117, 701) on button.btn
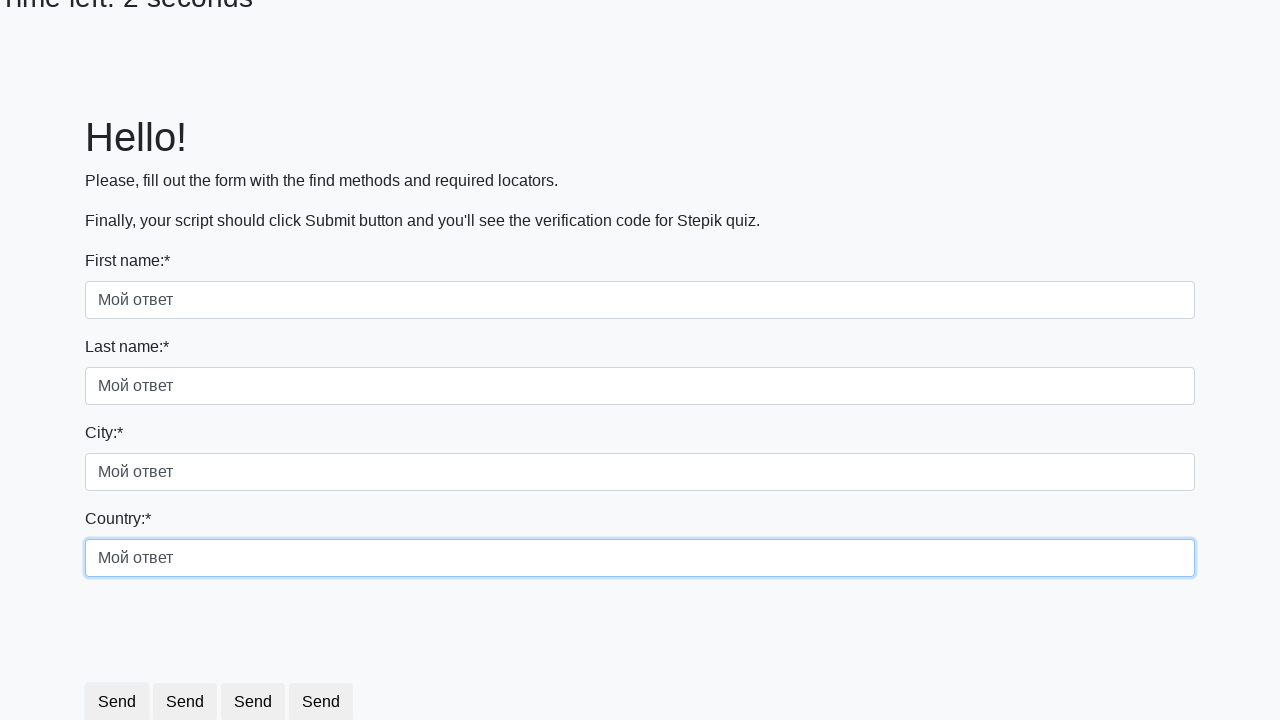

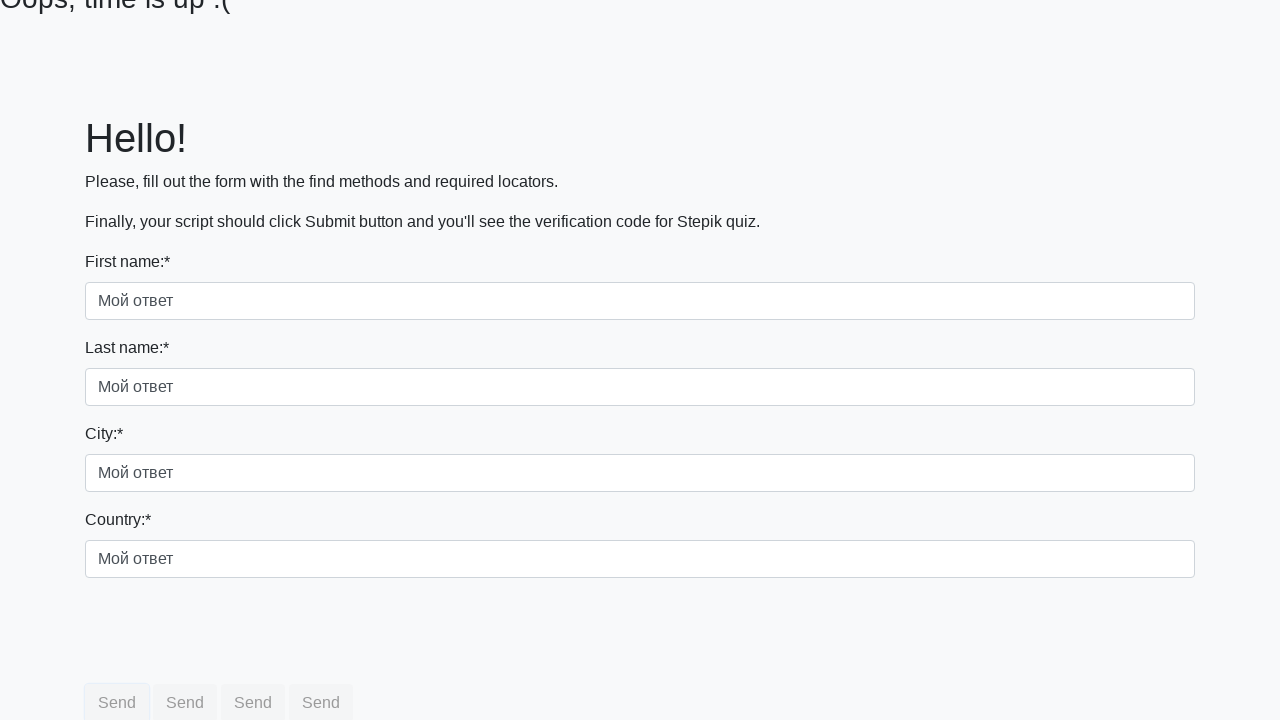